Navigates to an e-commerce page and performs a right-click context menu action on a specific element

Starting URL: https://rahulshettyacademy.com/seleniumPractise/#/

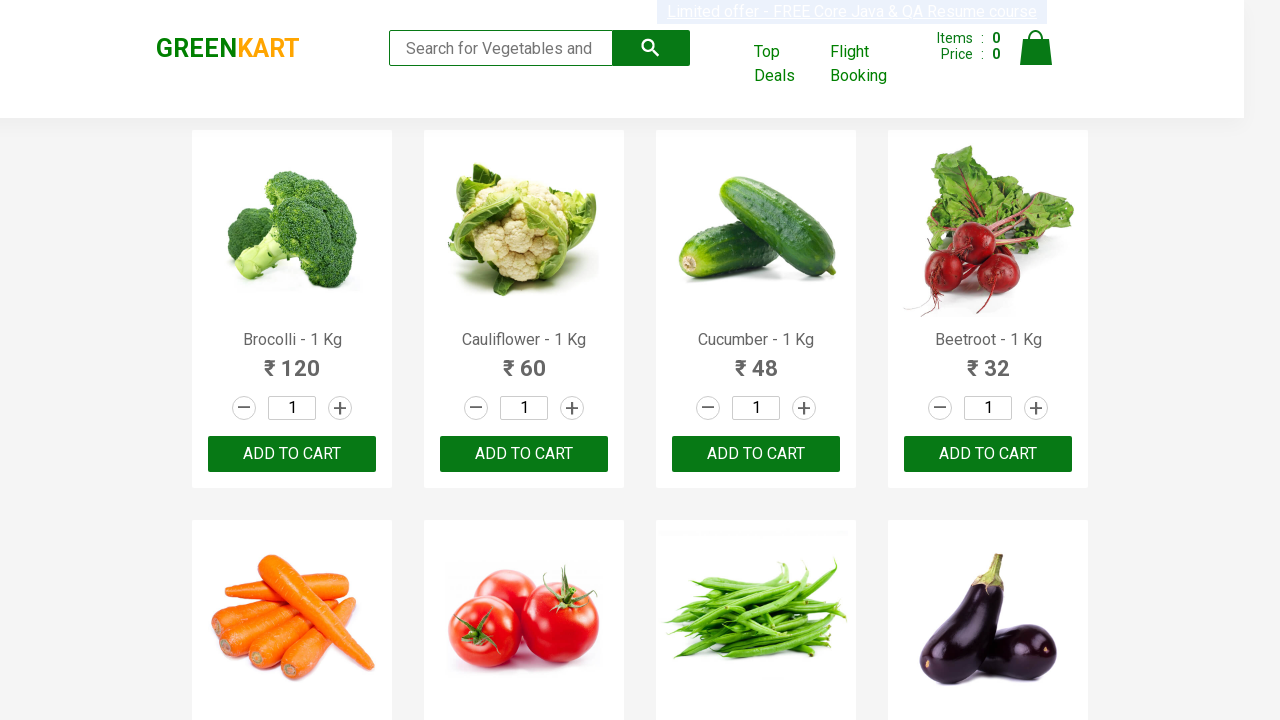

Performed right-click context menu action on product element at (787, 64) on xpath=//div[3]/a[2]
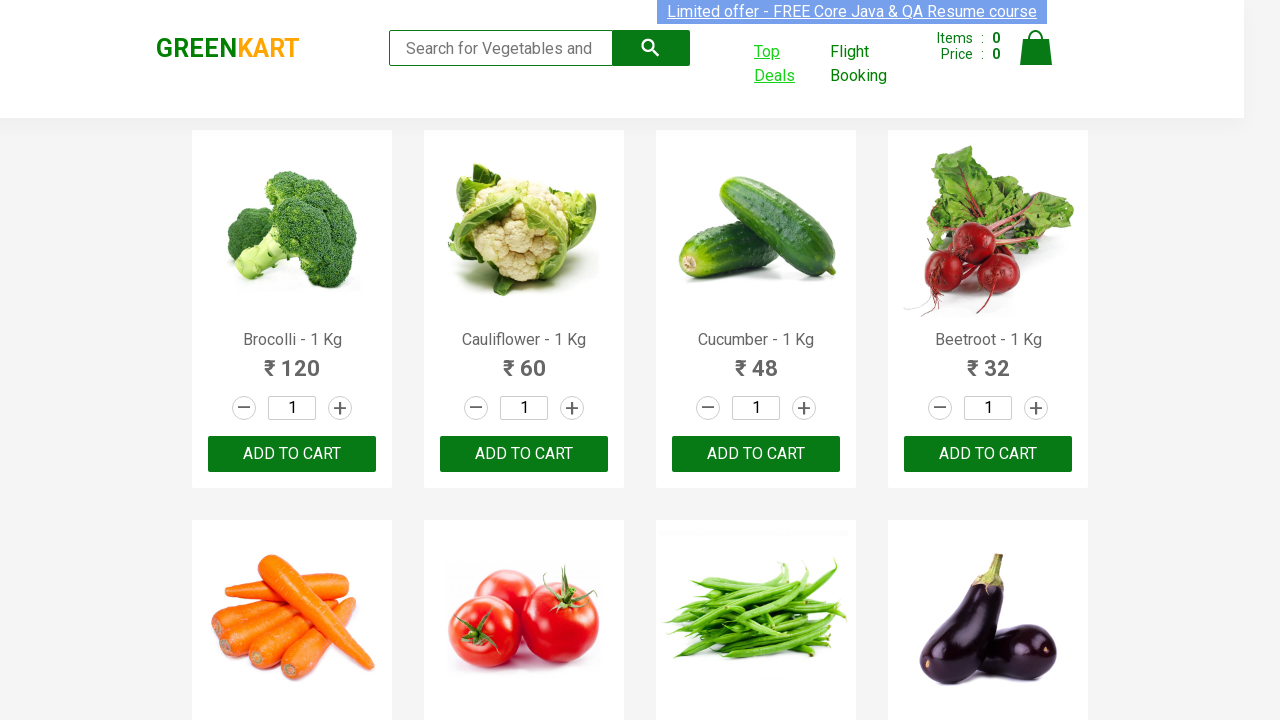

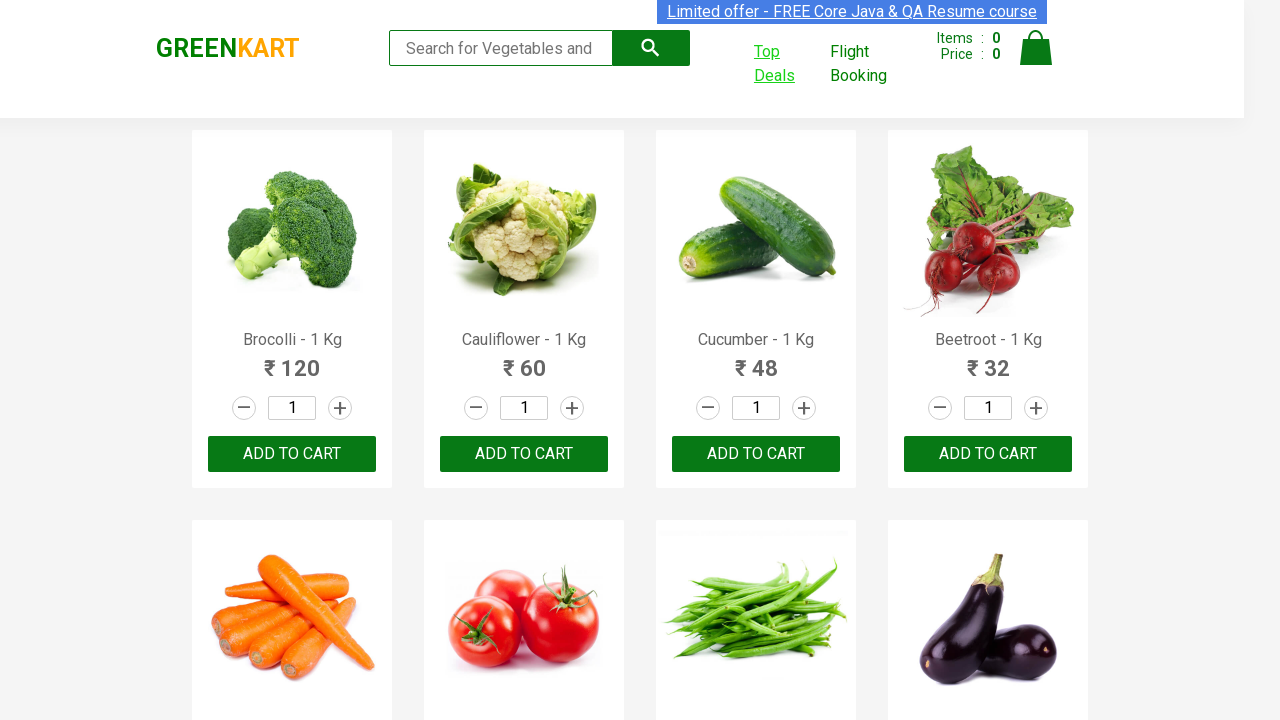